Tests that new items are appended to the bottom of the list and the counter shows correct count

Starting URL: https://demo.playwright.dev/todomvc

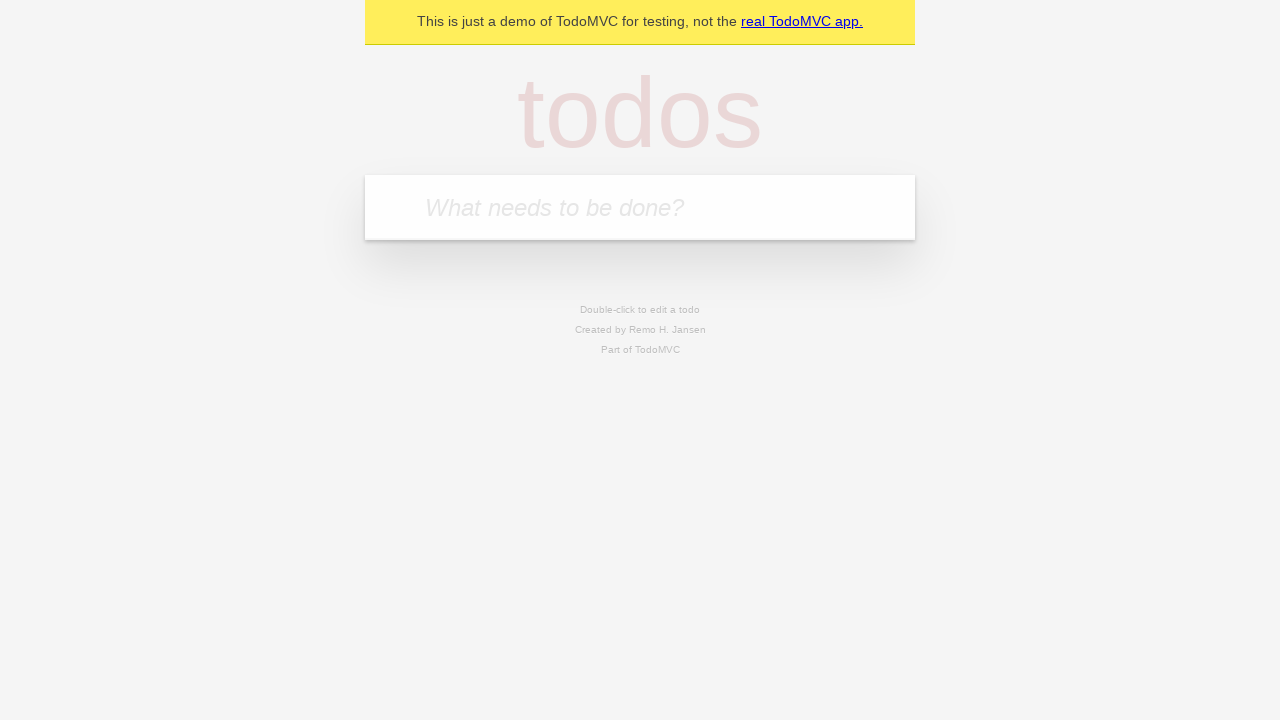

Filled first todo item 'buy some cheese' on internal:attr=[placeholder="What needs to be done?"i]
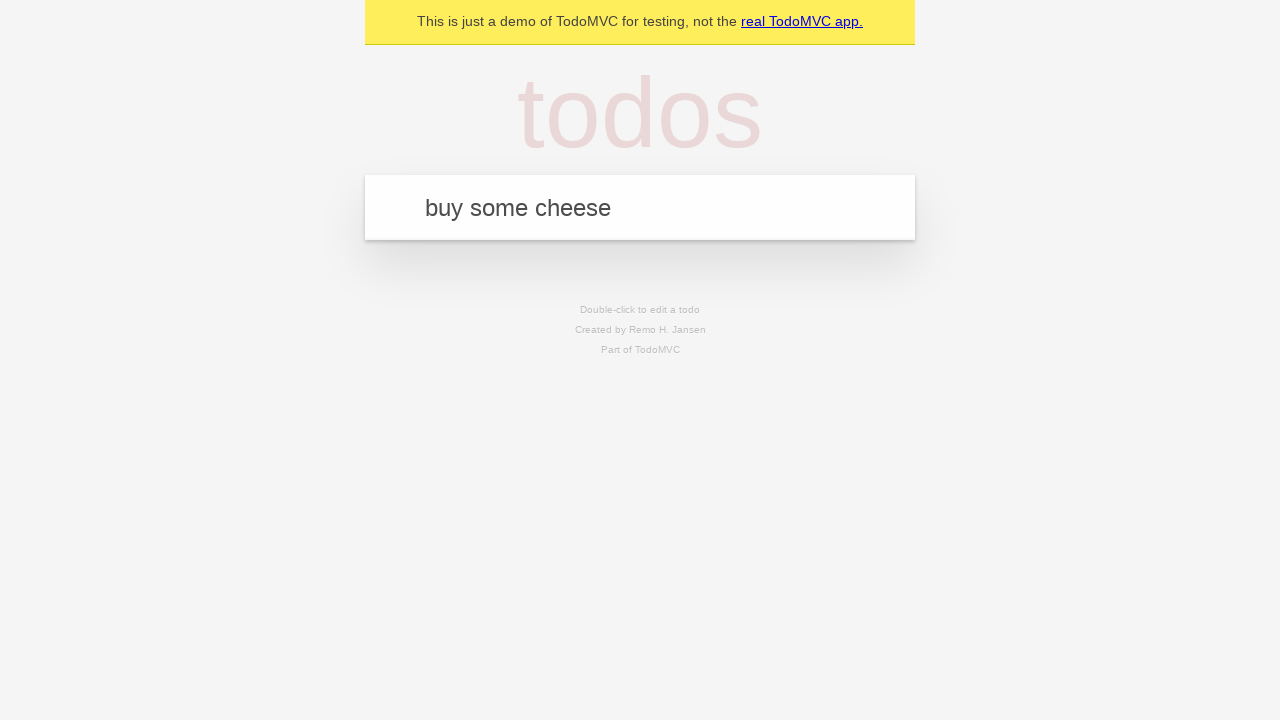

Pressed Enter to add first item to list on internal:attr=[placeholder="What needs to be done?"i]
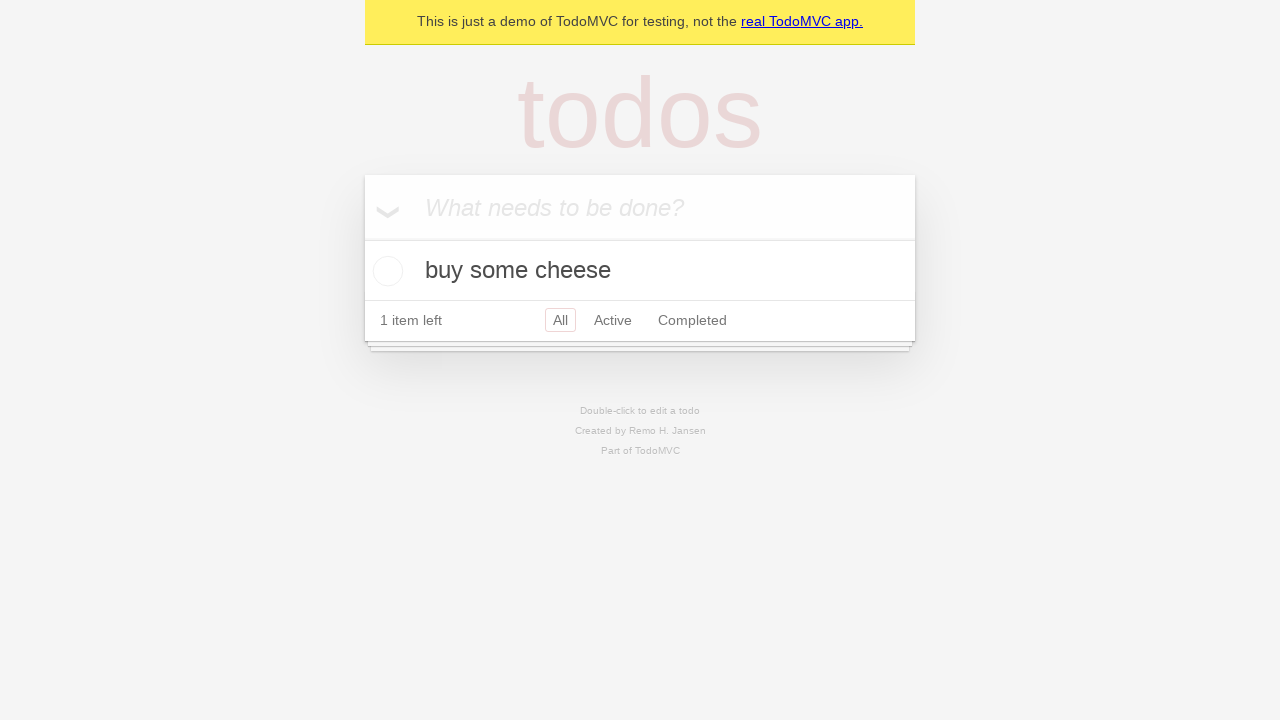

Filled second todo item 'feed the cat' on internal:attr=[placeholder="What needs to be done?"i]
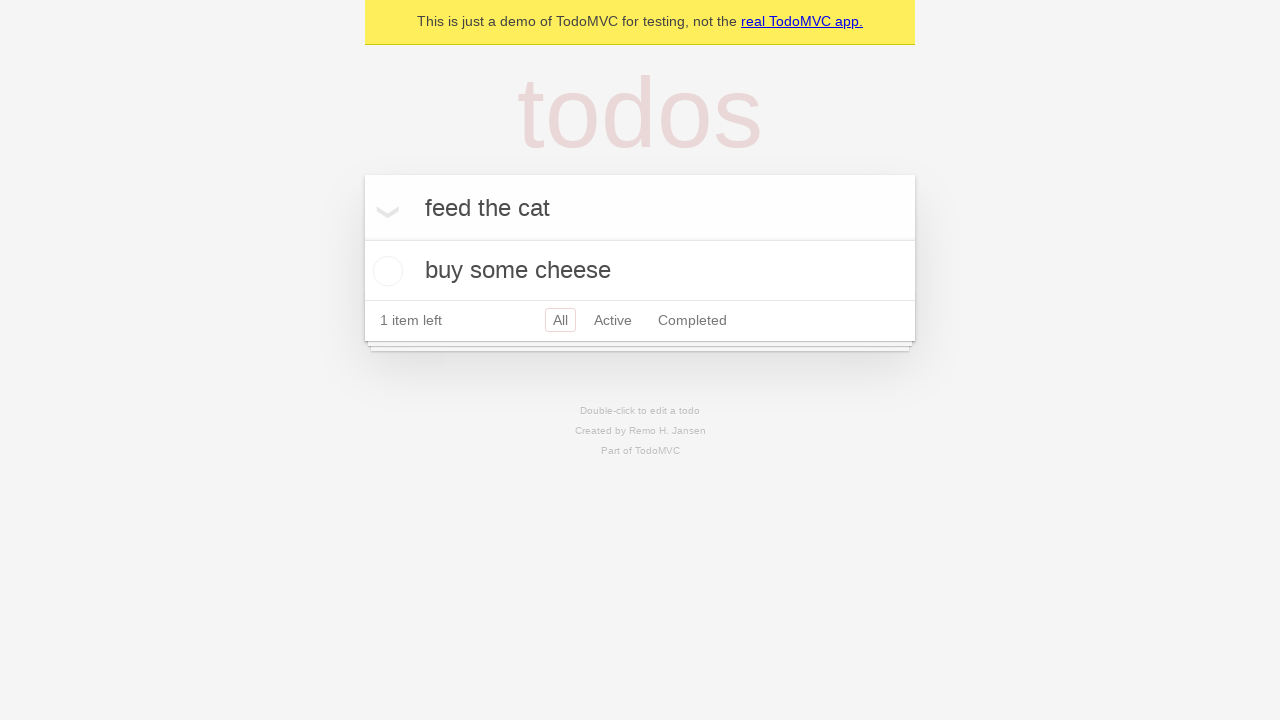

Pressed Enter to add second item to list on internal:attr=[placeholder="What needs to be done?"i]
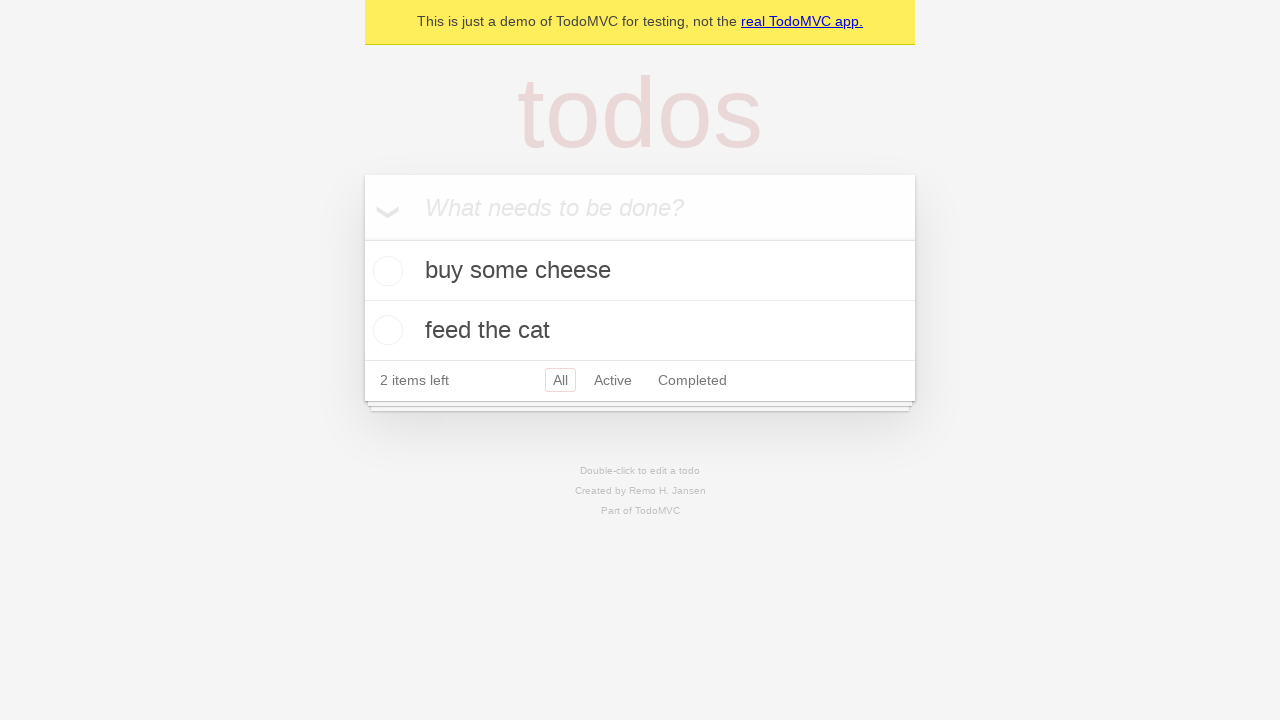

Filled third todo item 'book a doctors appointment' on internal:attr=[placeholder="What needs to be done?"i]
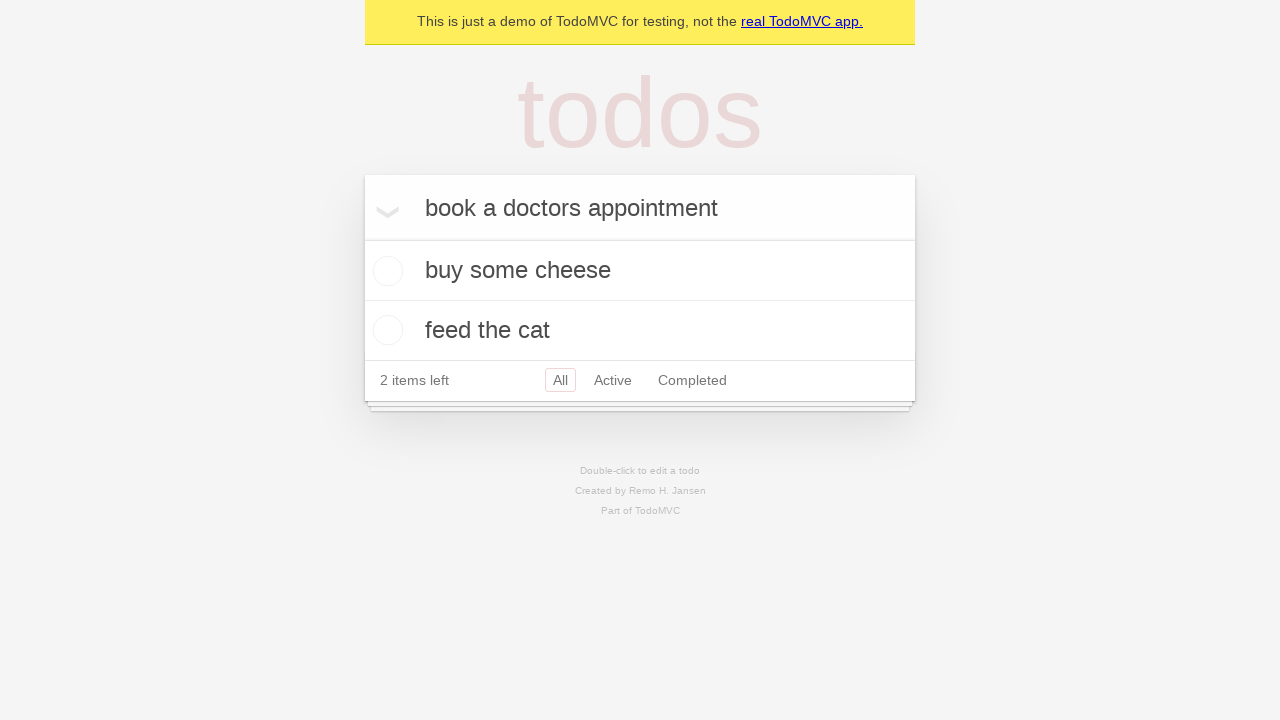

Pressed Enter to add third item to list on internal:attr=[placeholder="What needs to be done?"i]
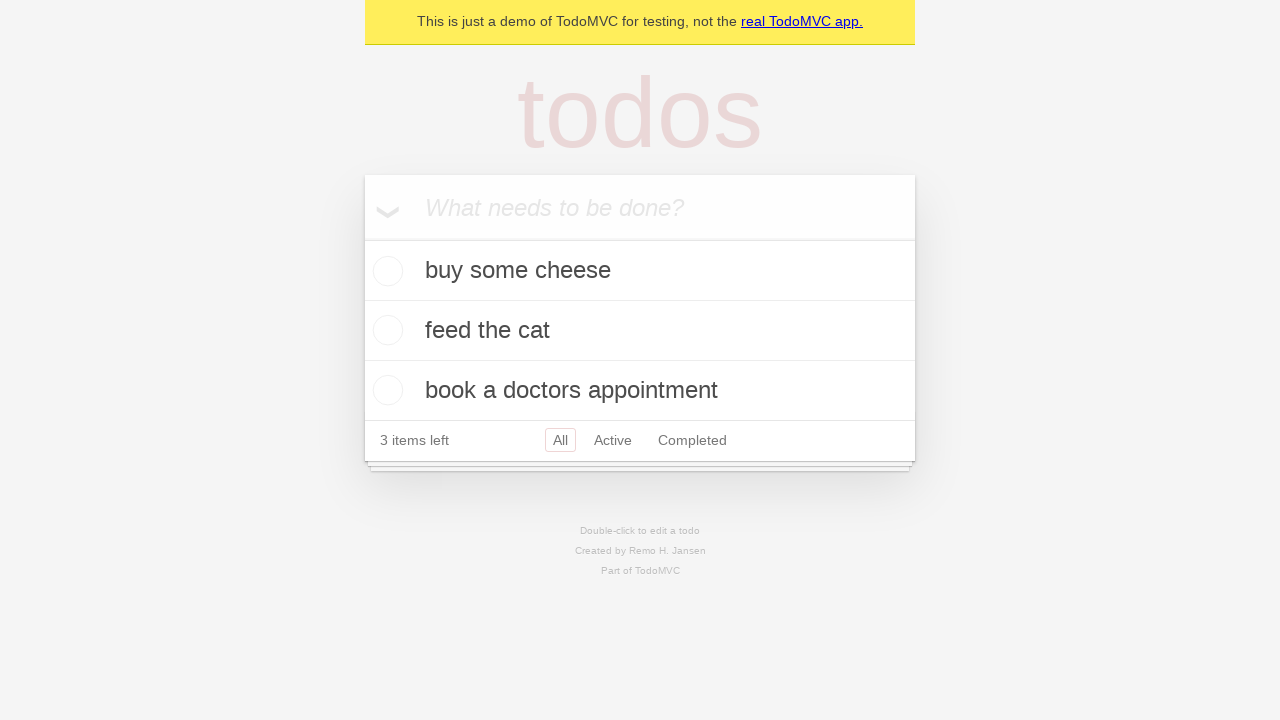

Verified counter shows '3 items left'
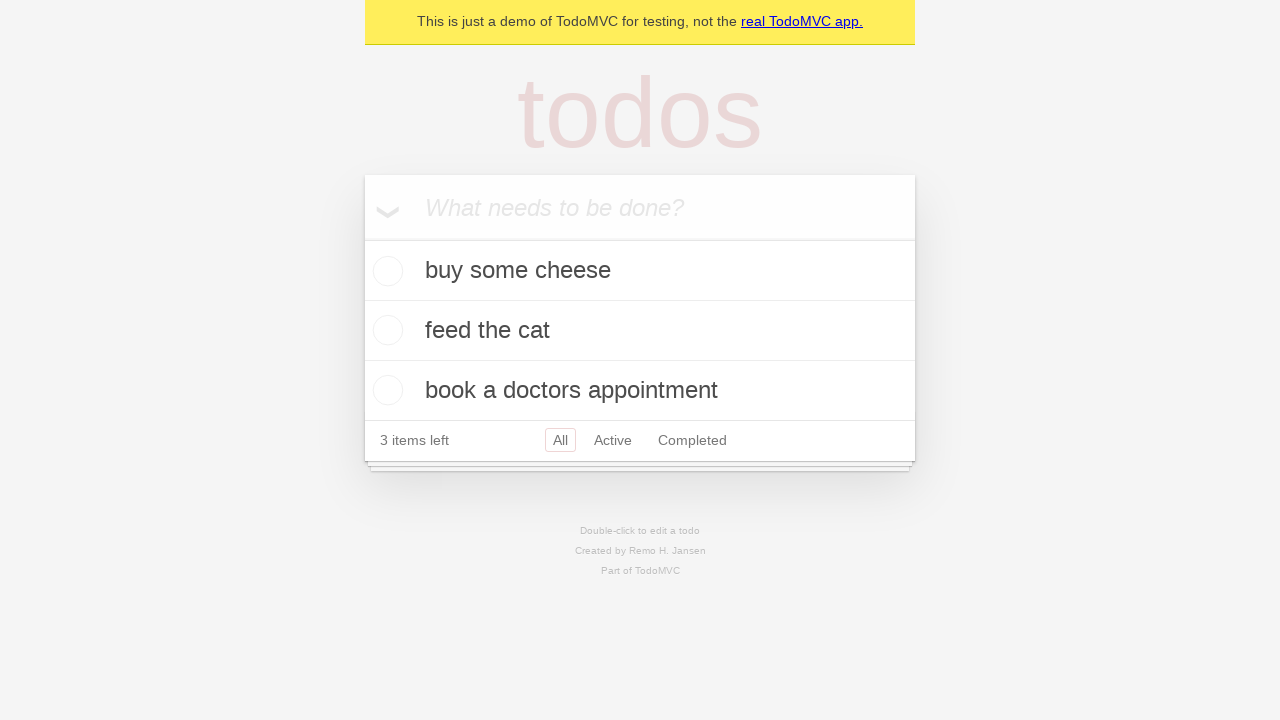

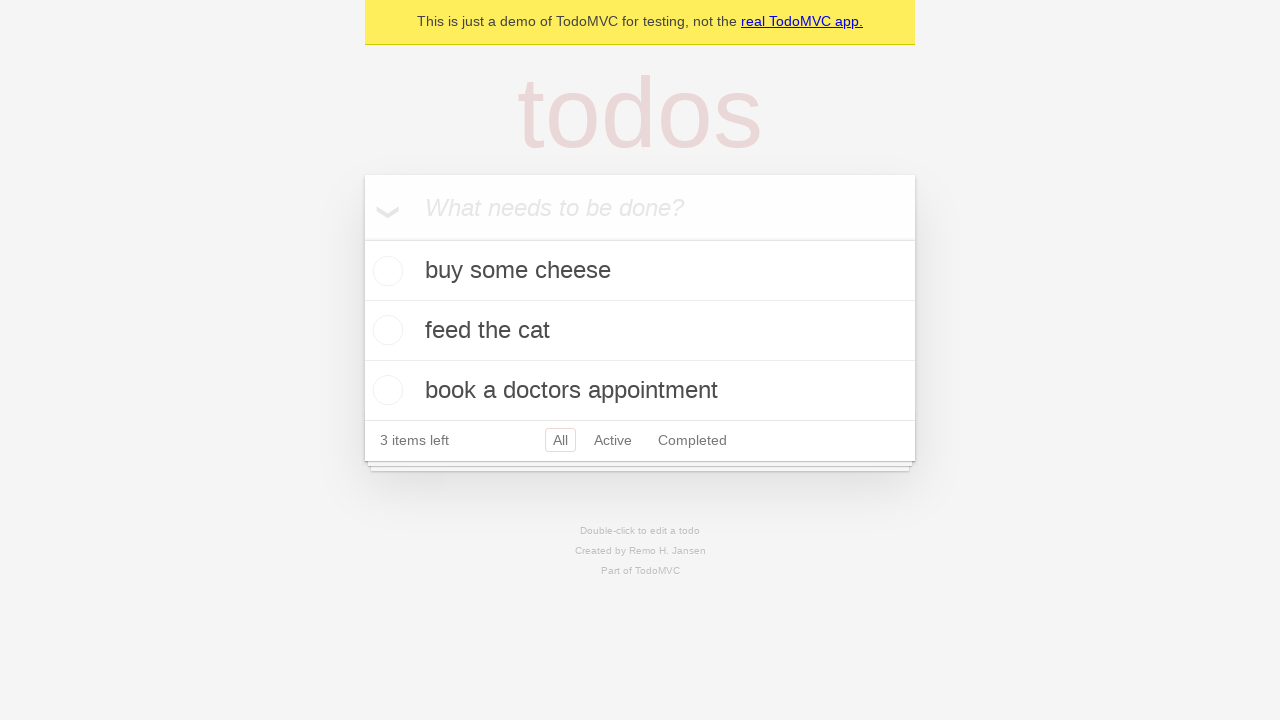